Tests JavaScript prompt alert by clicking the prompt button, entering text, accepting the alert, and verifying the result

Starting URL: https://demoqa.com/alerts

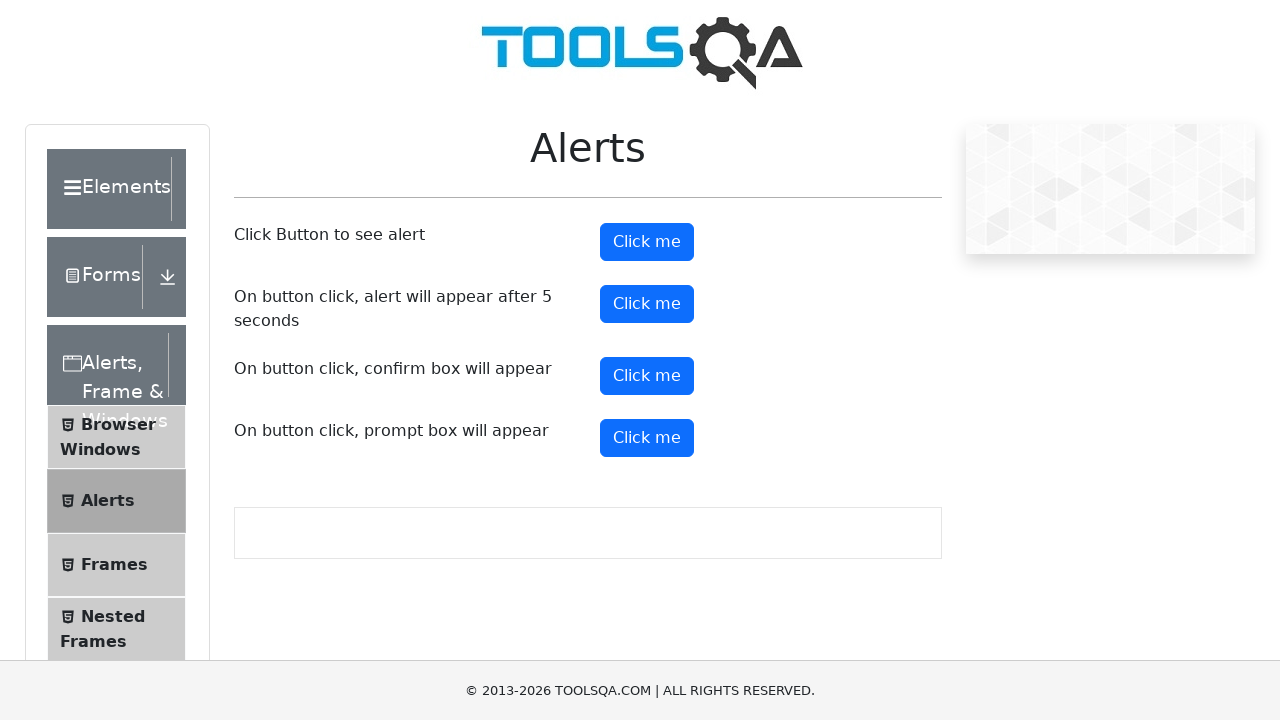

Set up dialog handler to accept prompt with 'Ahmed'
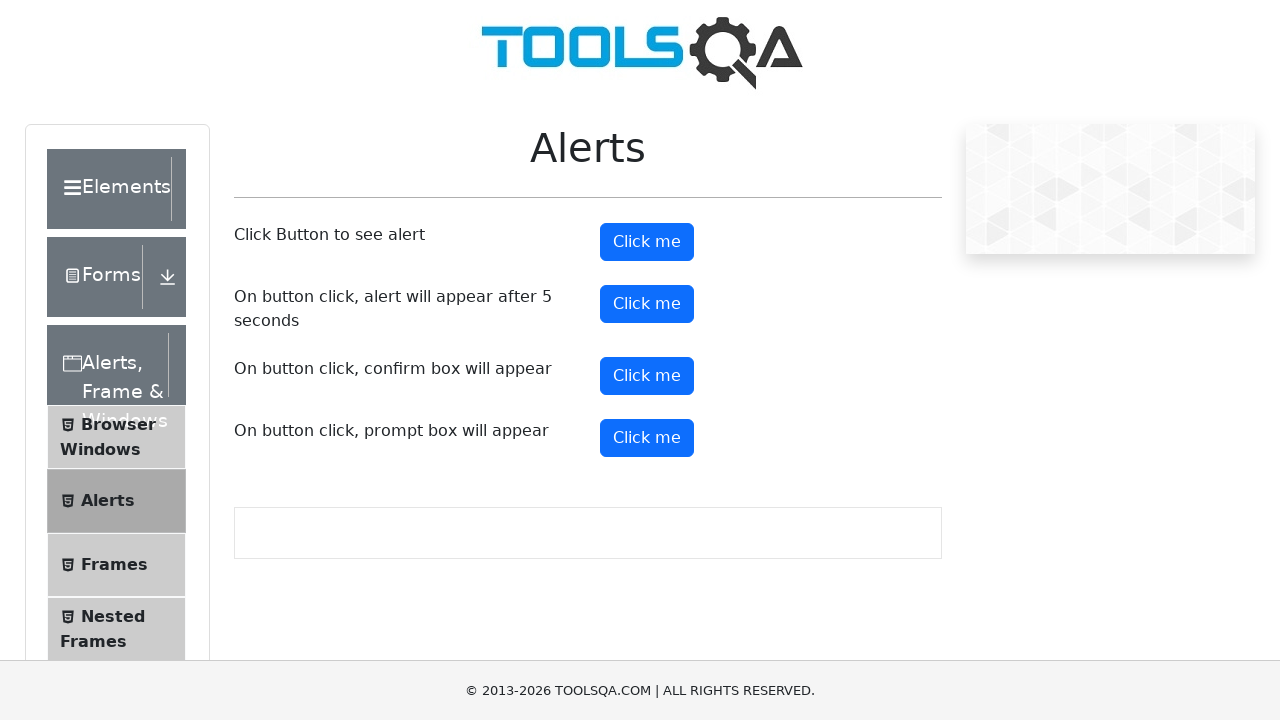

Clicked the prompt button at (647, 438) on #promtButton
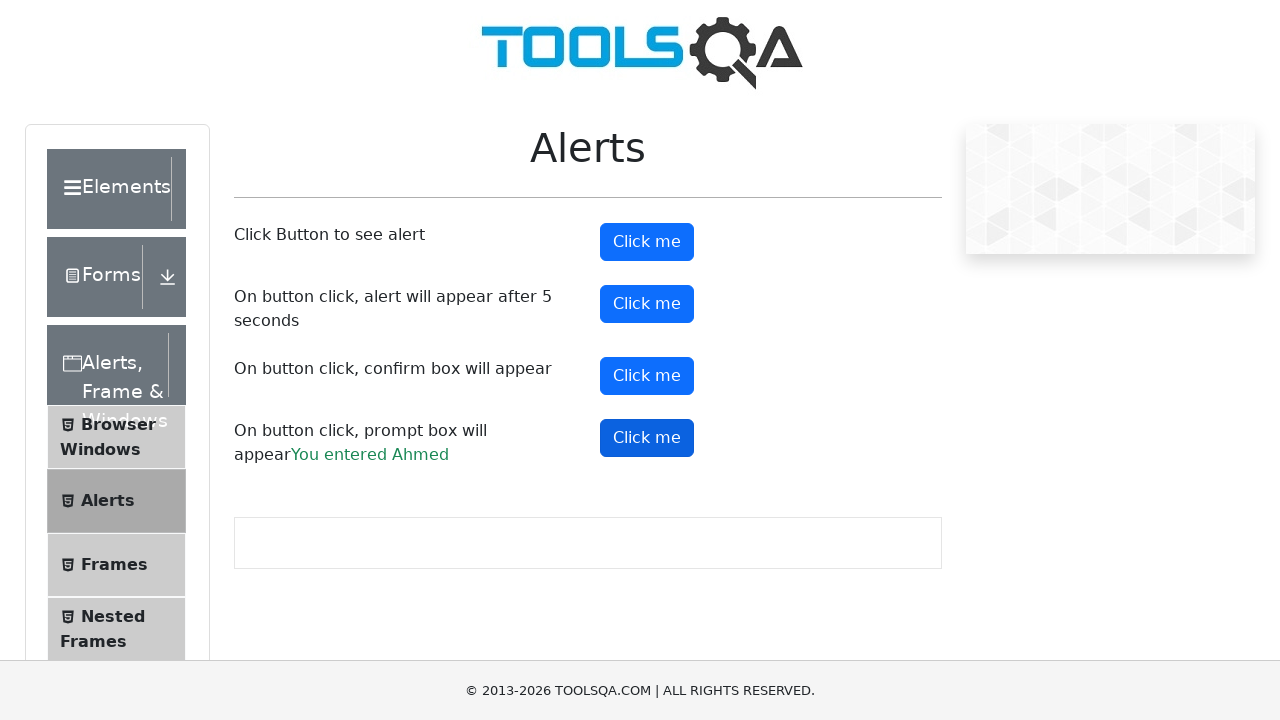

Waited for prompt result element to appear
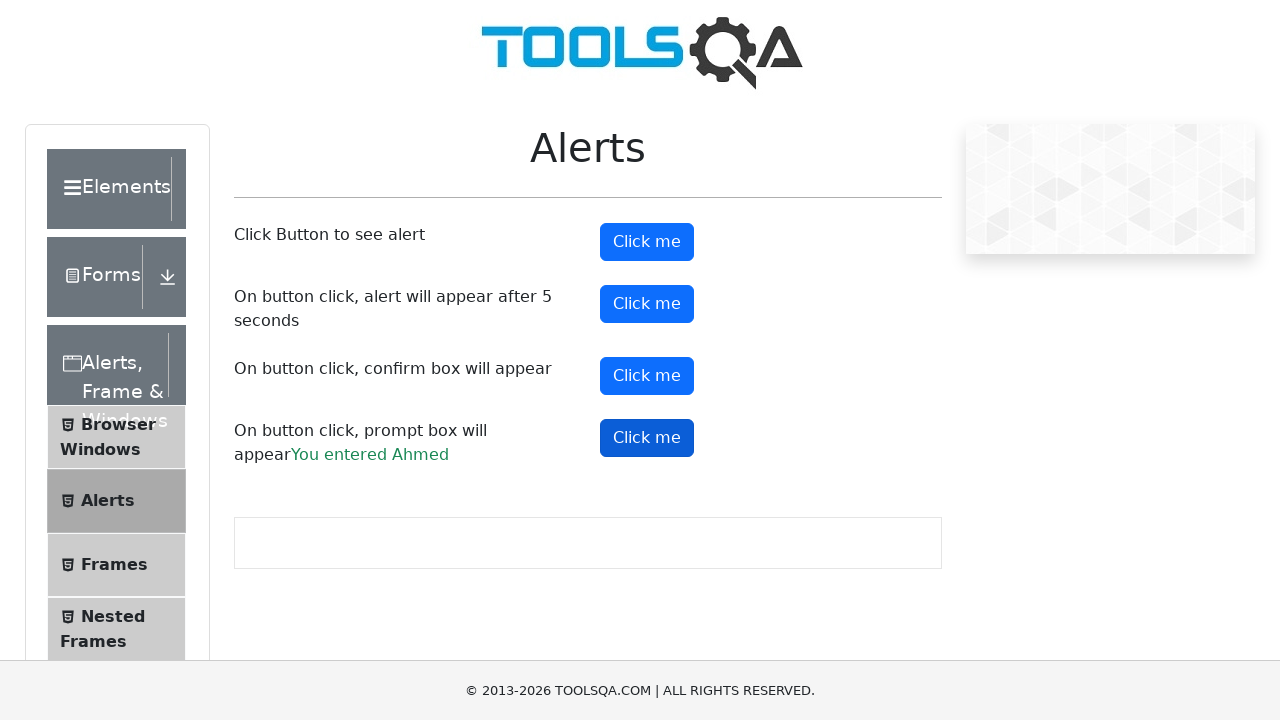

Retrieved text content from prompt result
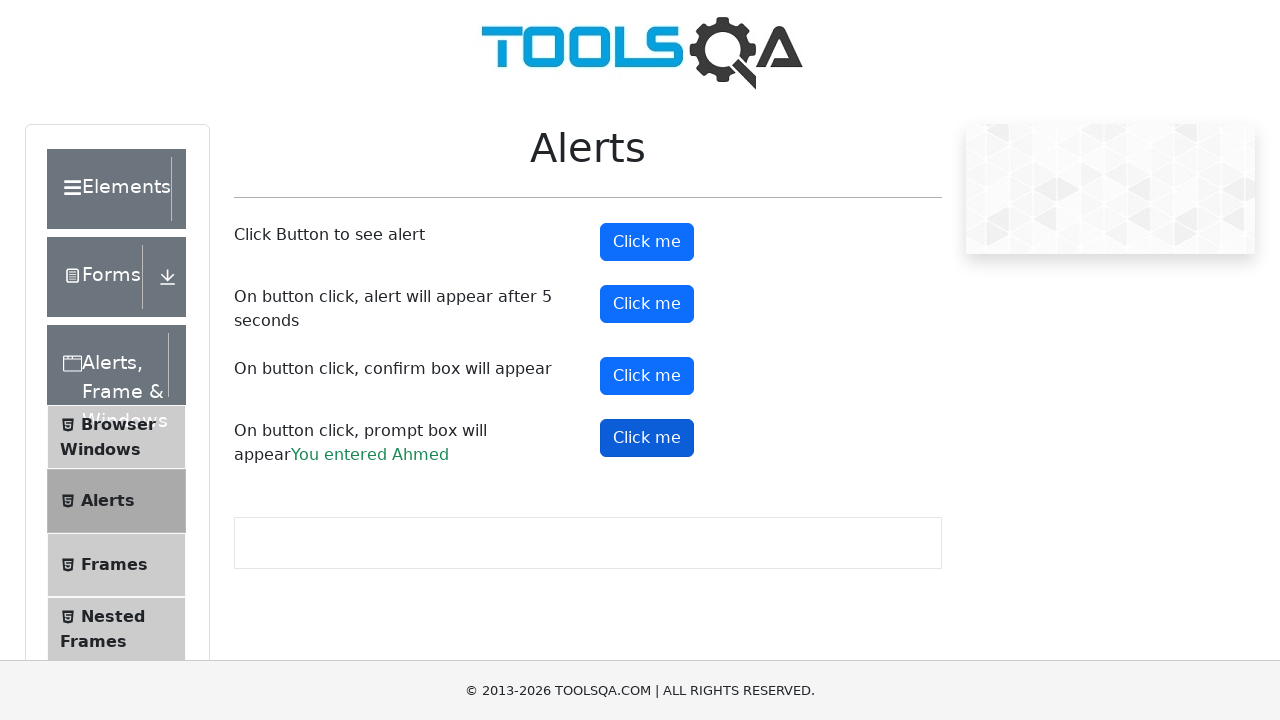

Verified that 'Ahmed' is present in the result text
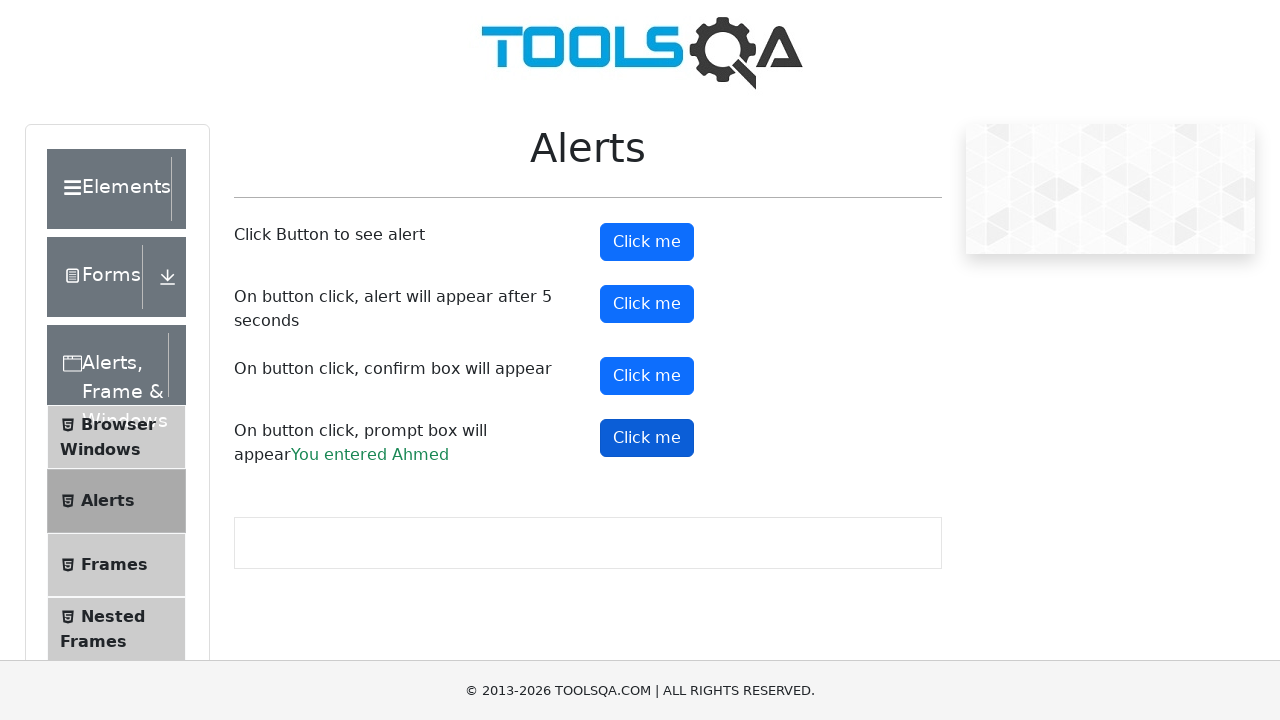

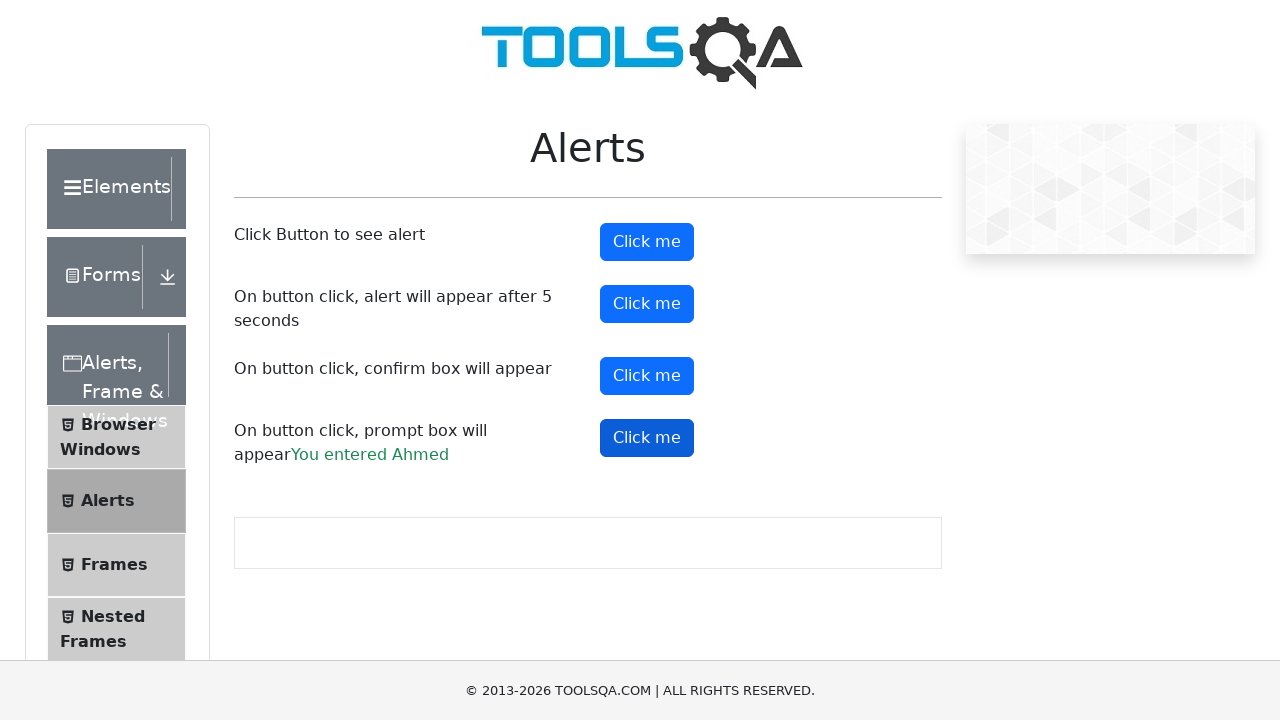